Tests radio button selection functionality by clicking on specific radio buttons and verifying their selection state

Starting URL: https://practice.cydeo.com/radio_buttons

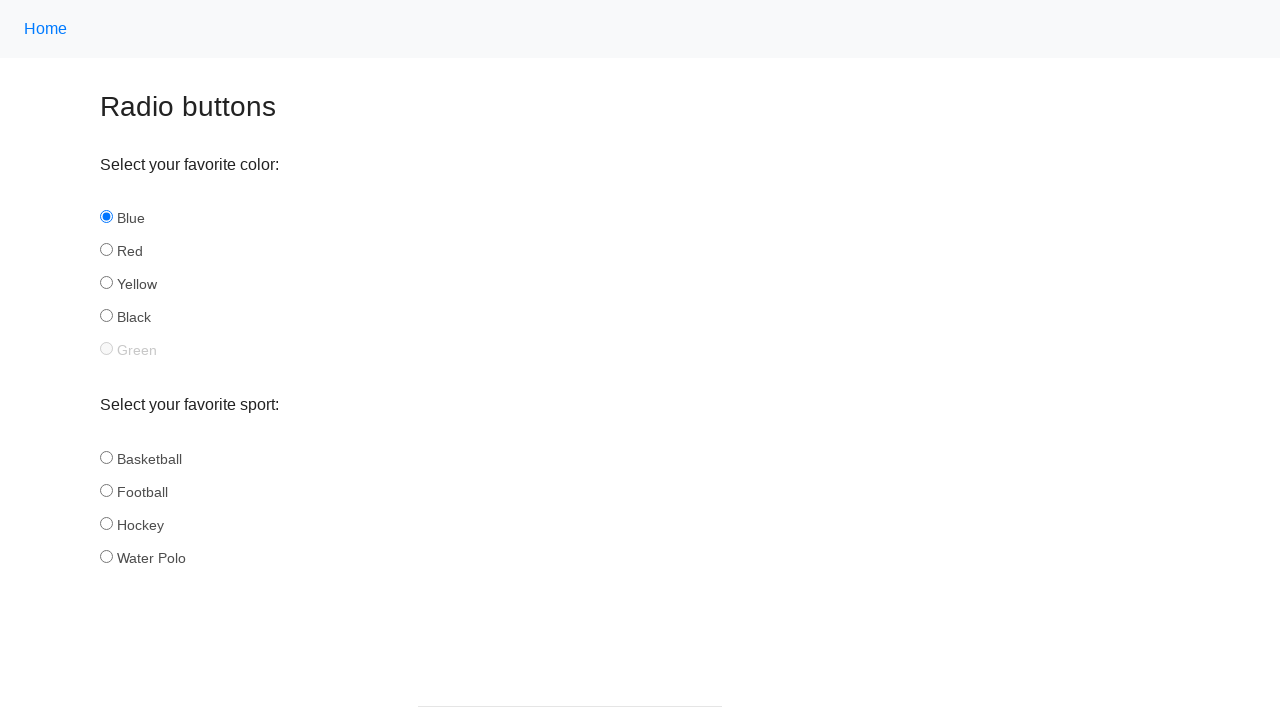

Located all radio buttons in the 'color' group
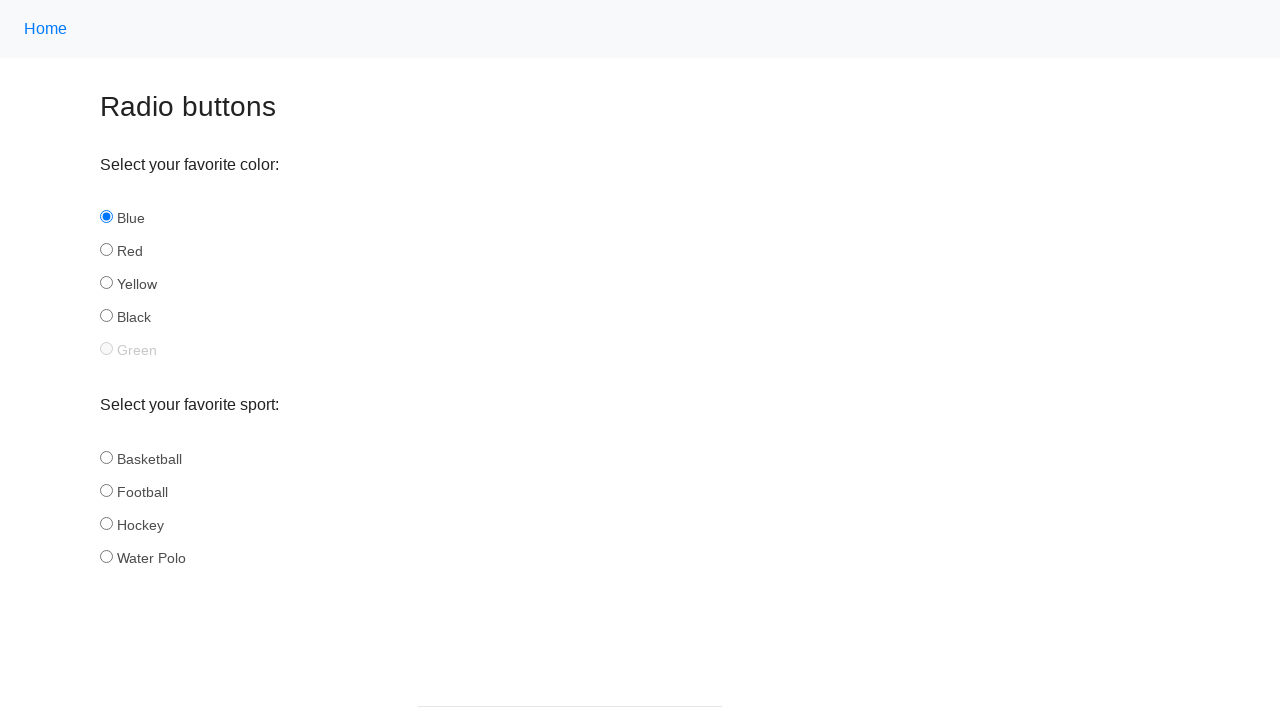

Clicked the 'black' radio button from the color group at (106, 316) on input[name='color'] >> nth=3
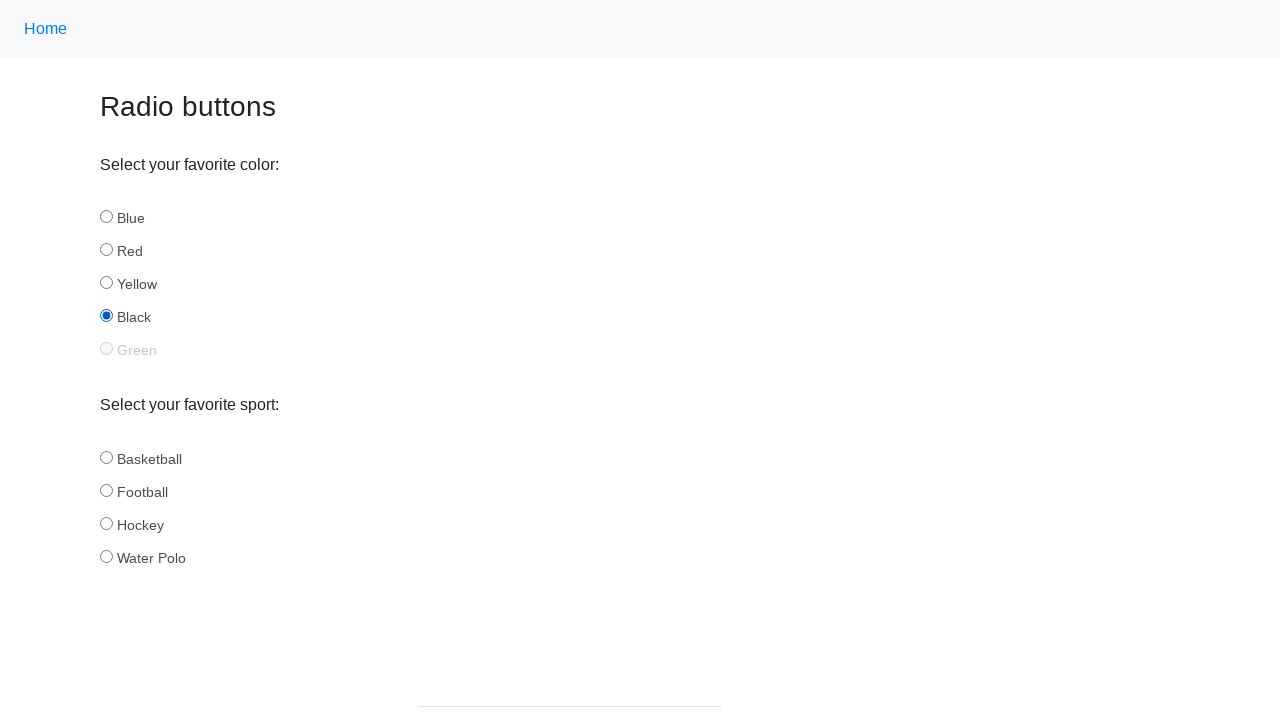

Located all radio buttons in the 'sport' group
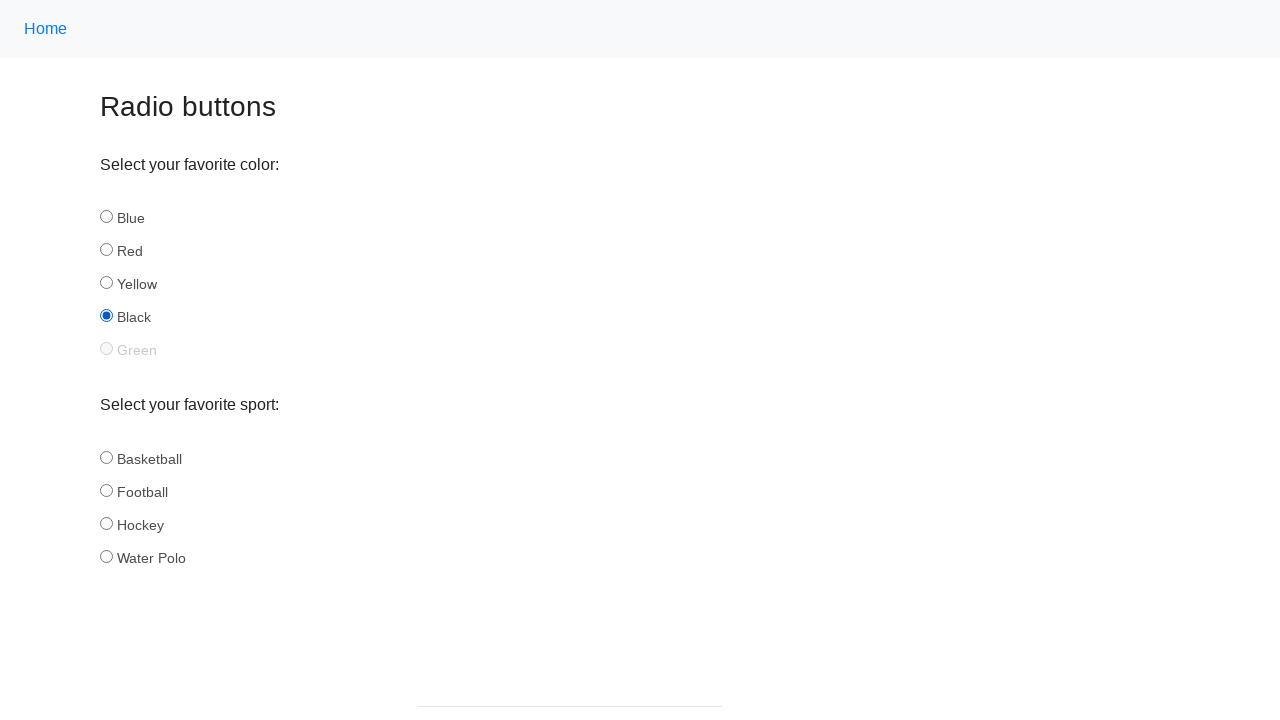

Clicked the 'football' radio button from the sport group at (106, 490) on input[name='sport'] >> nth=1
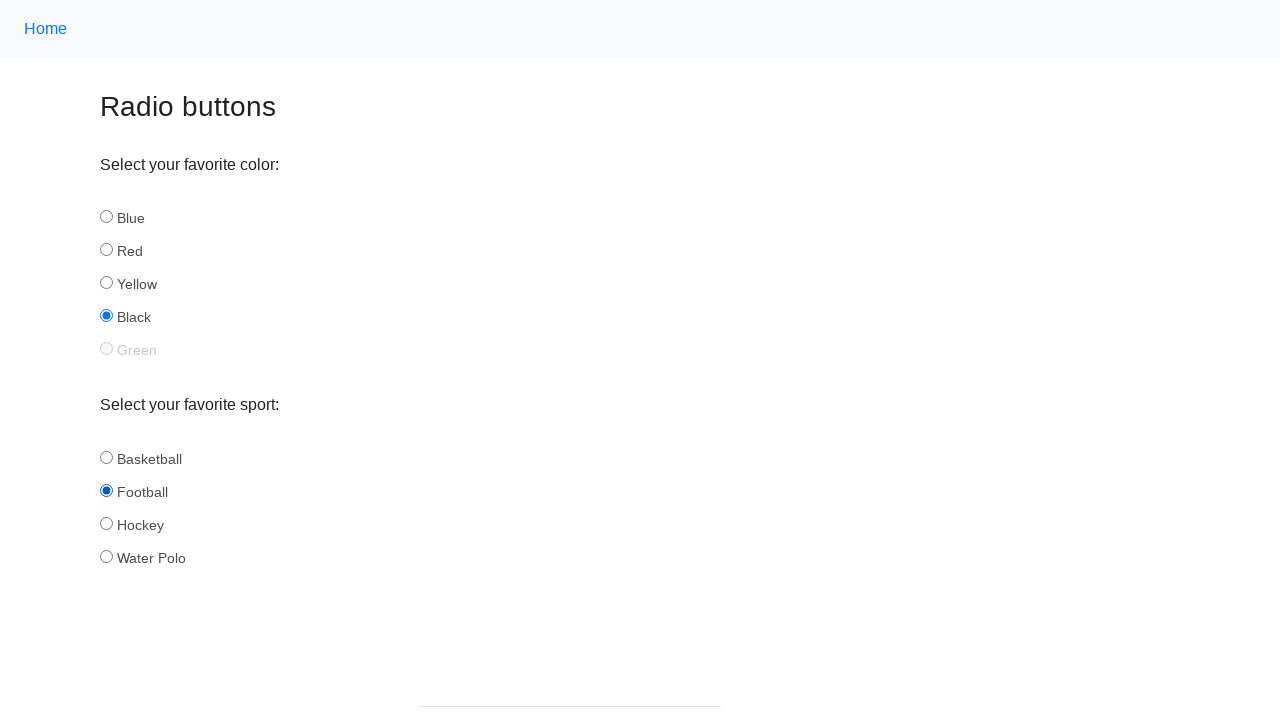

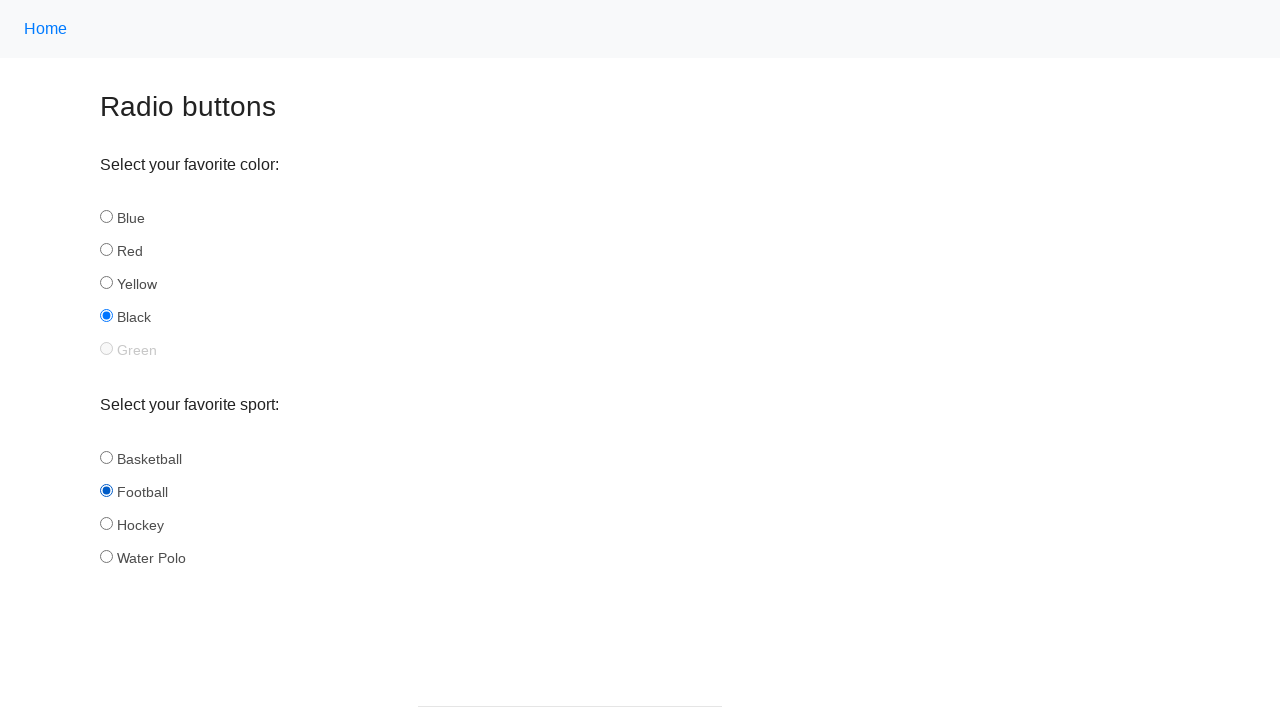